Tests the Super Calculator by performing two addition operations and verifying the history shows two items

Starting URL: http://juliemr.github.io/protractor-demo/

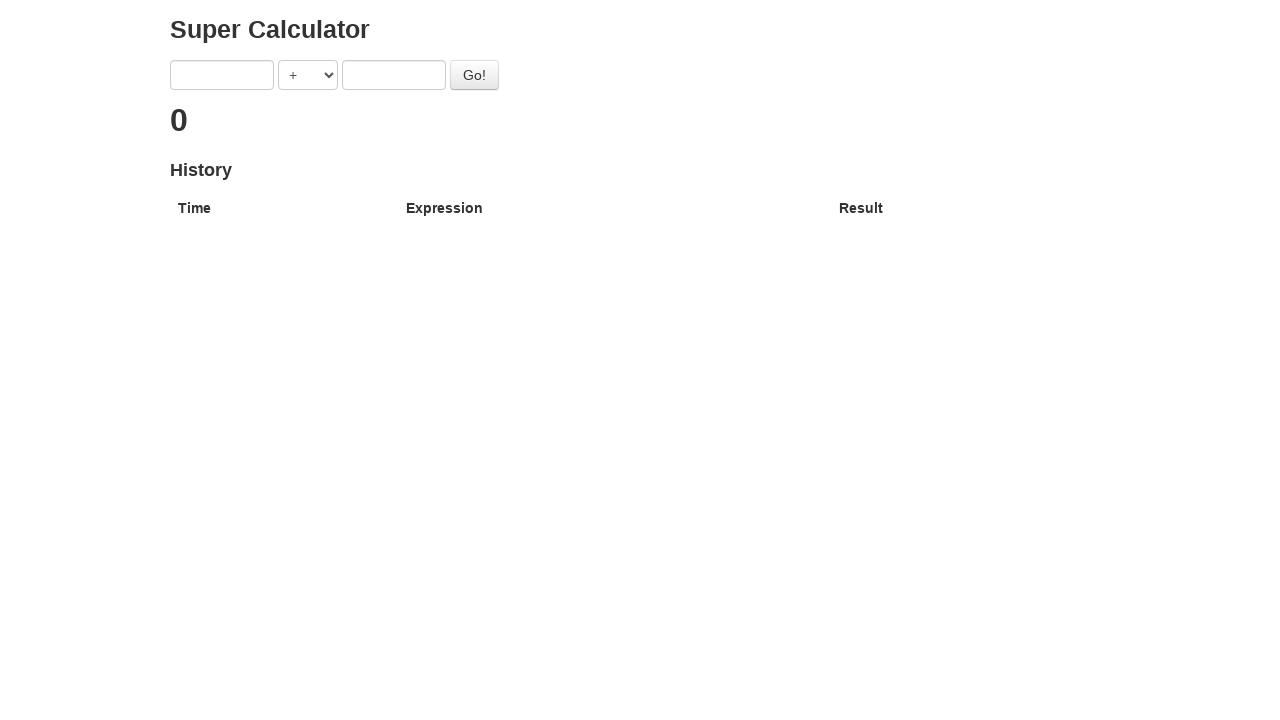

Filled first input field with '1' on input[ng-model='first']
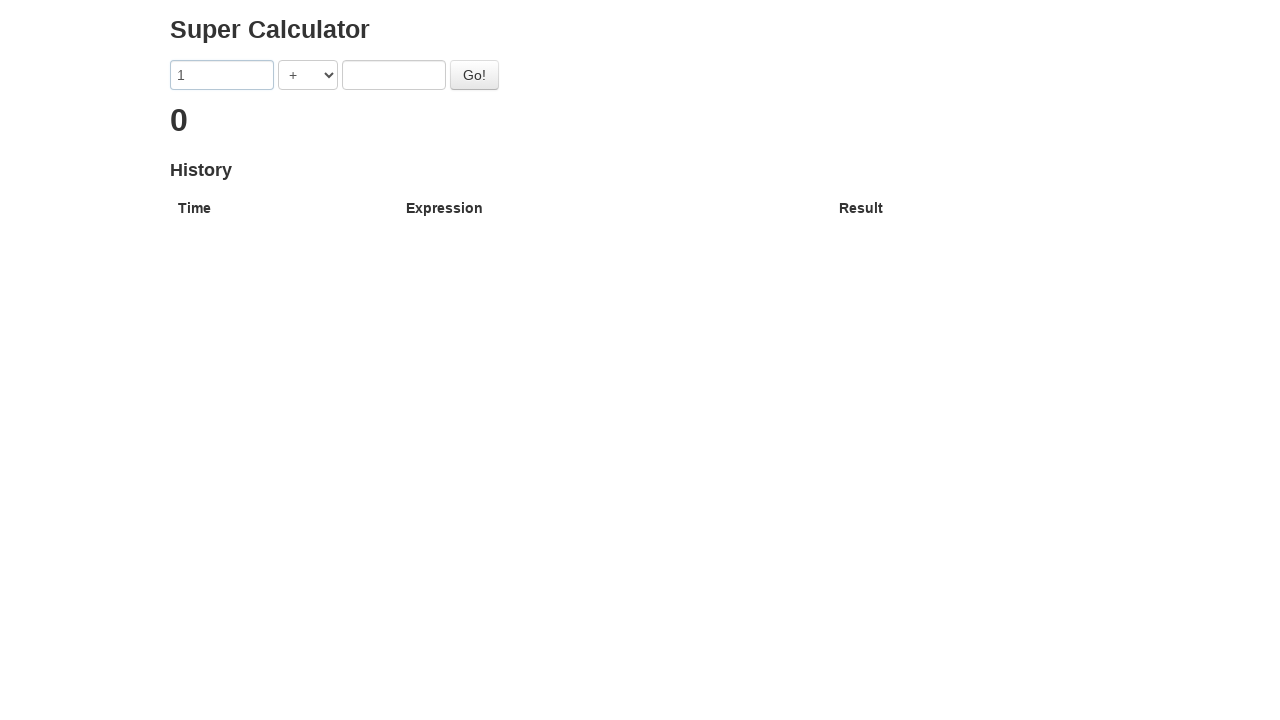

Filled second input field with '1' on input[ng-model='second']
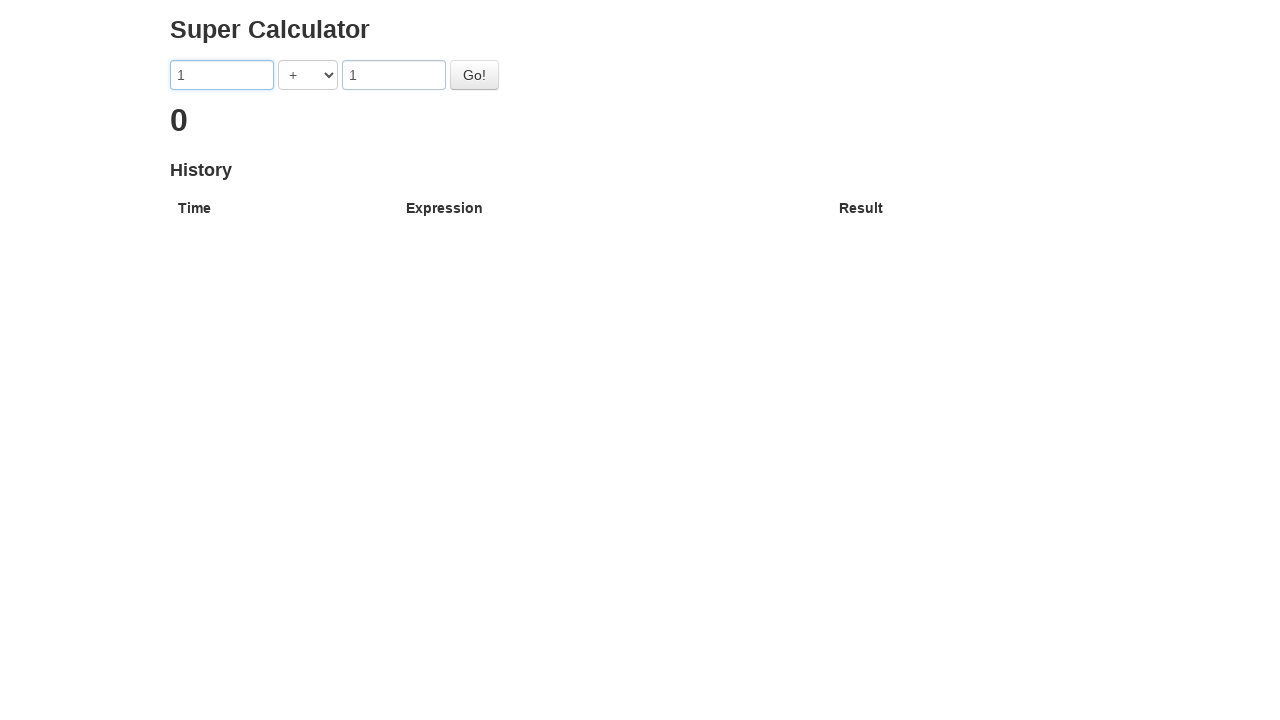

Selected addition operator from dropdown on select[ng-model='operator']
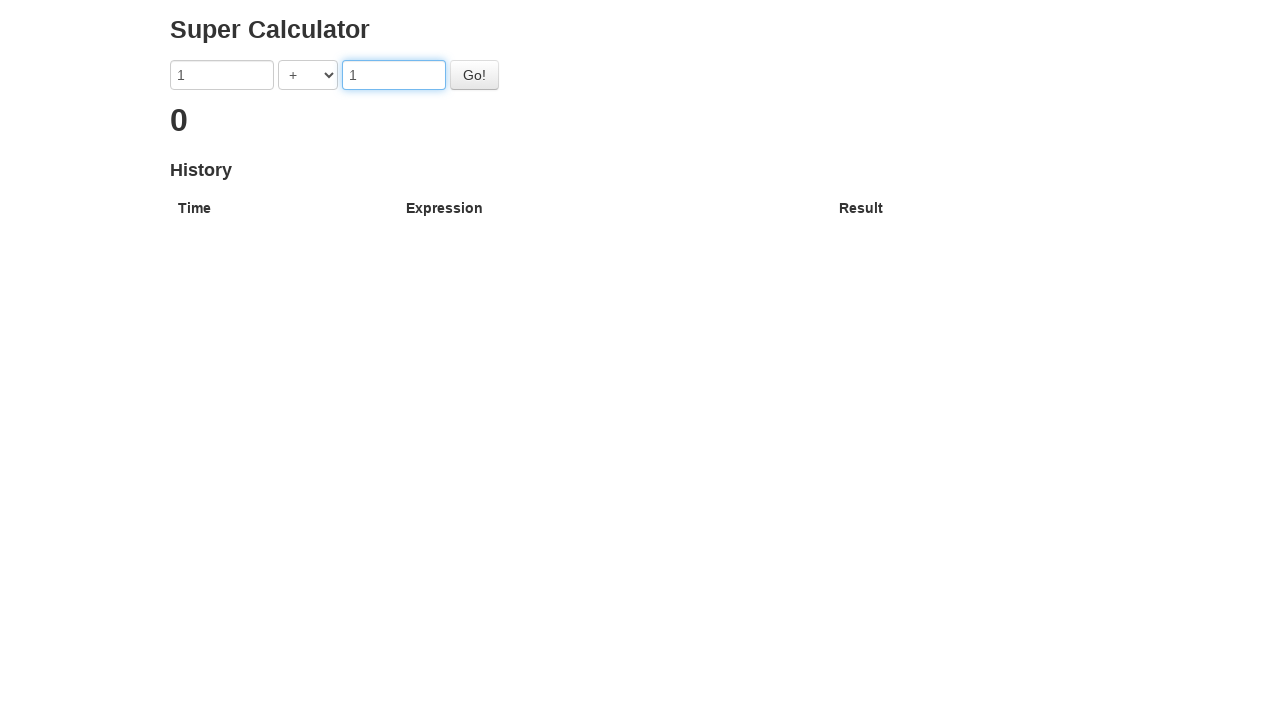

Clicked Go button to perform first addition operation at (474, 75) on #gobutton
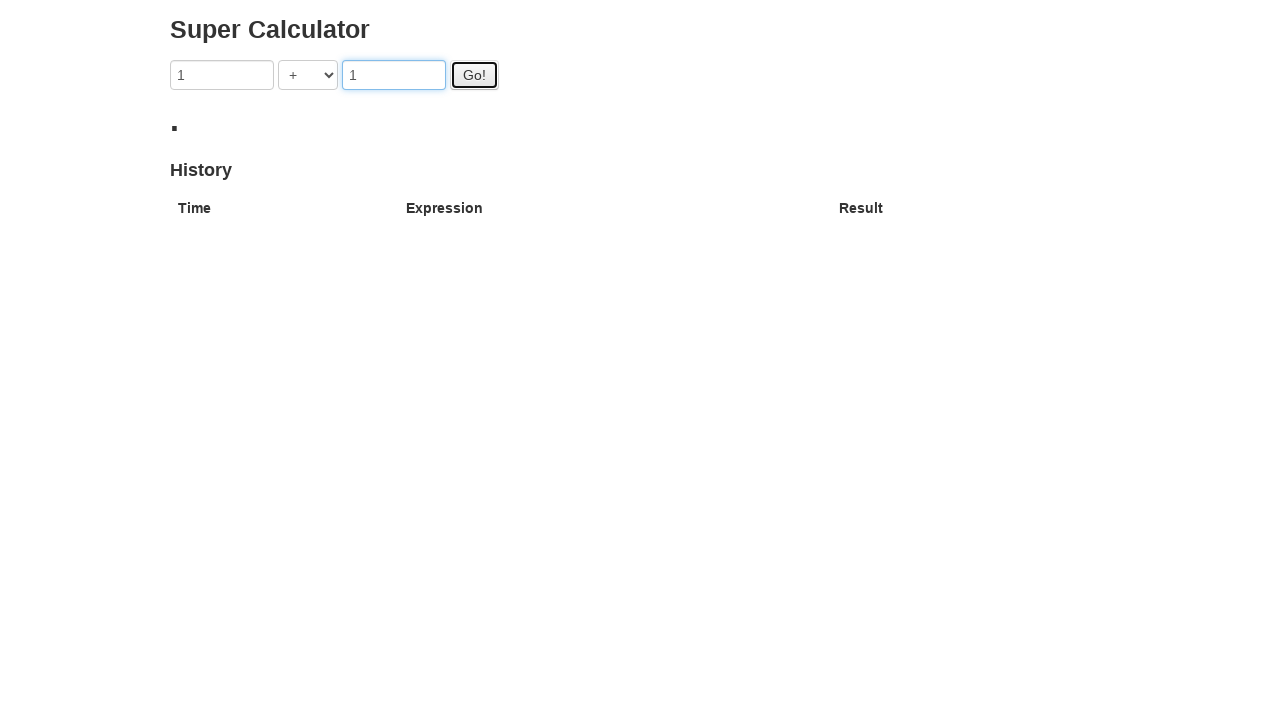

First result displayed
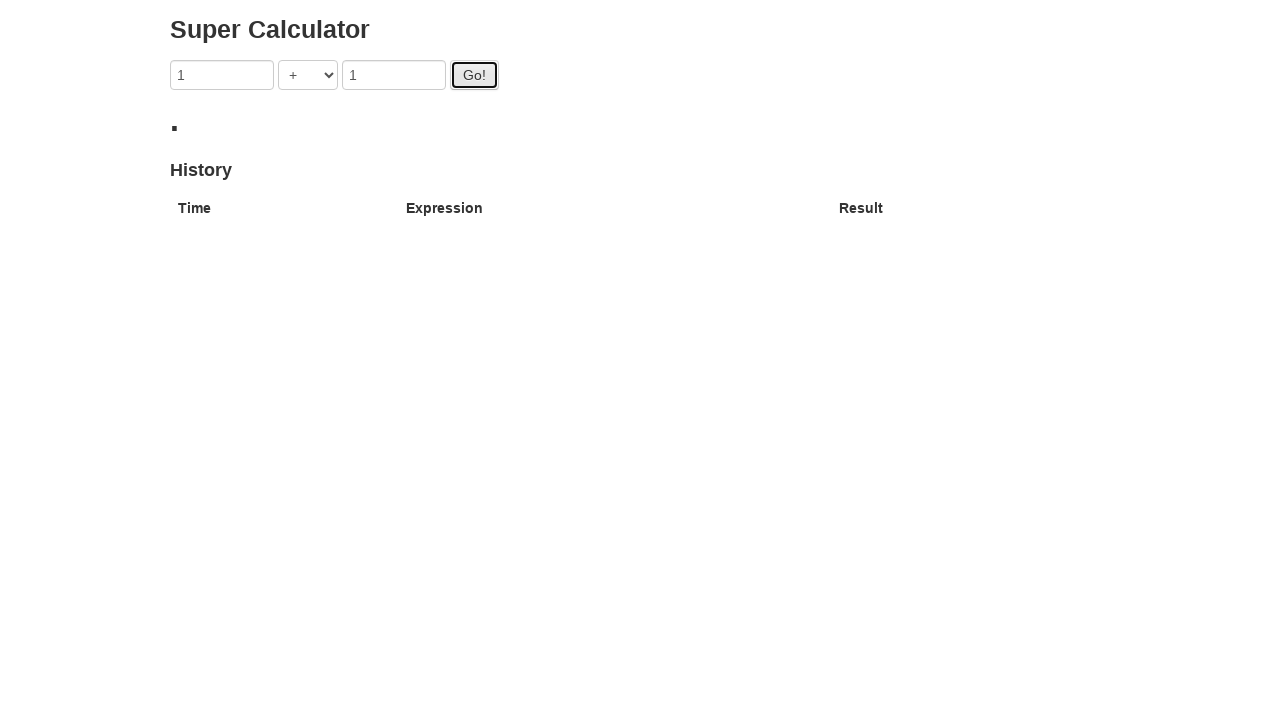

Filled first input field with '1' for second operation on input[ng-model='first']
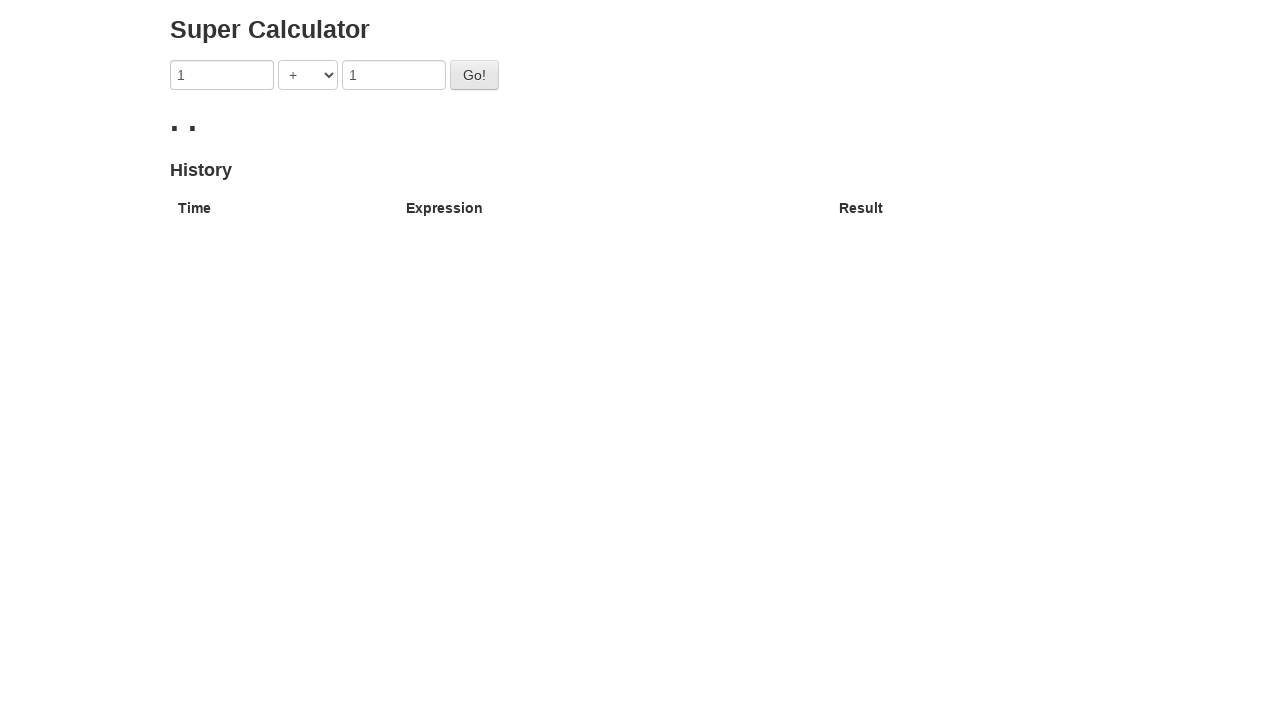

Filled second input field with '1' for second operation on input[ng-model='second']
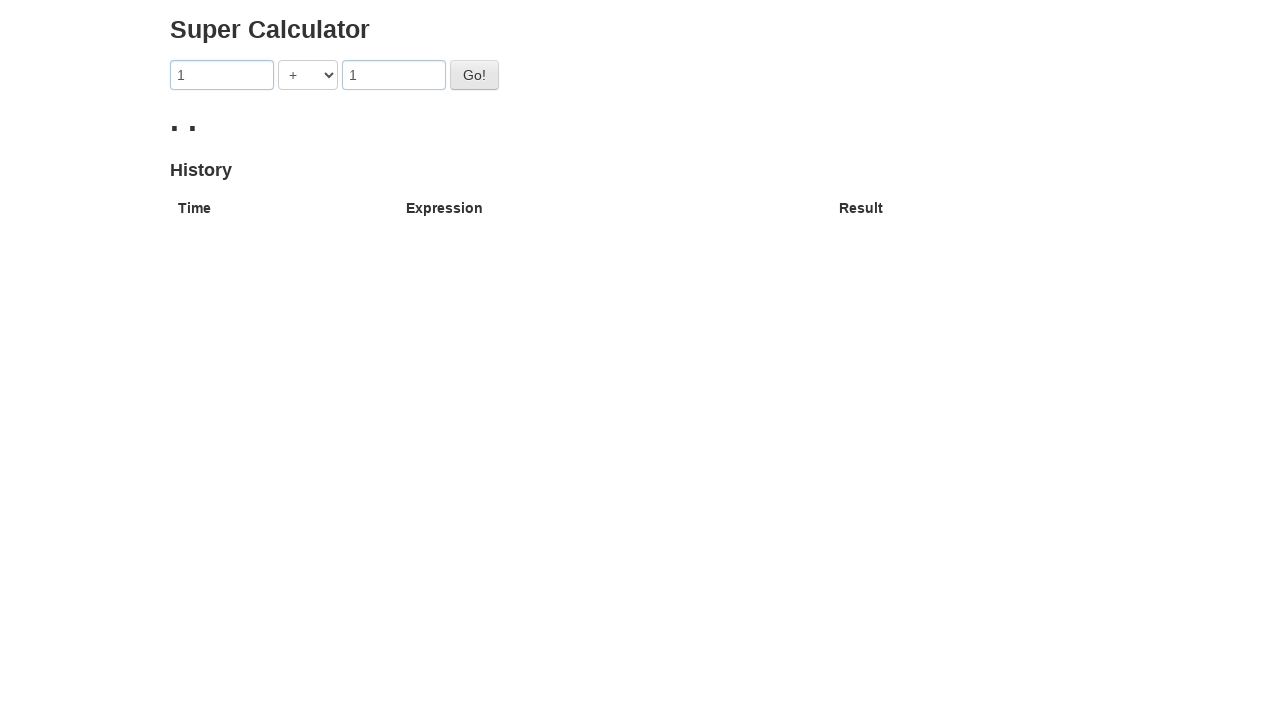

Clicked Go button to perform second addition operation at (474, 75) on #gobutton
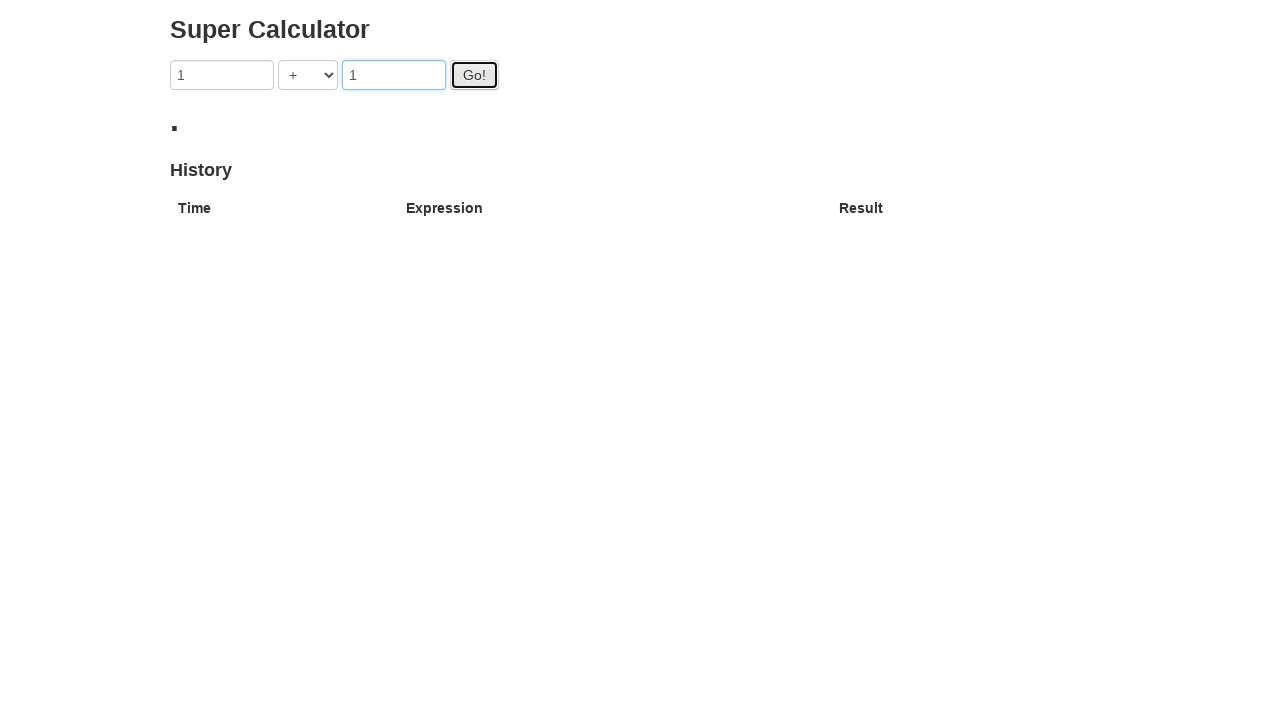

History table now shows two items confirming both operations were recorded
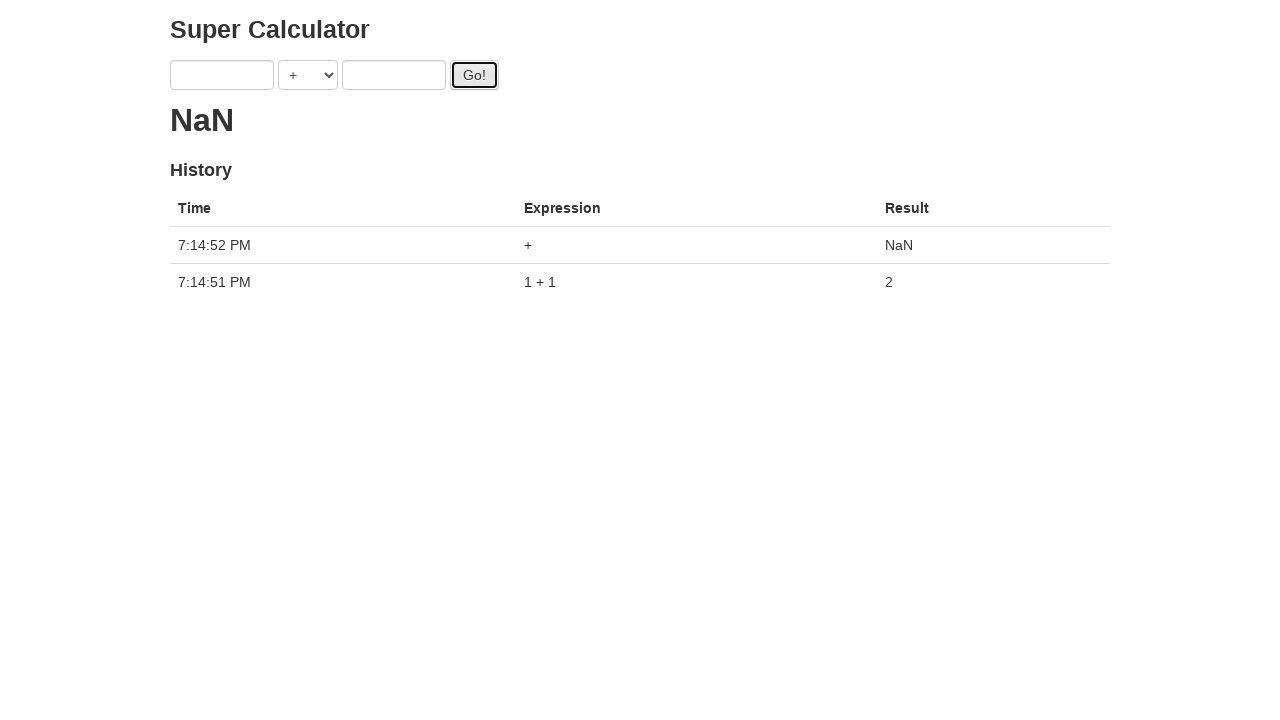

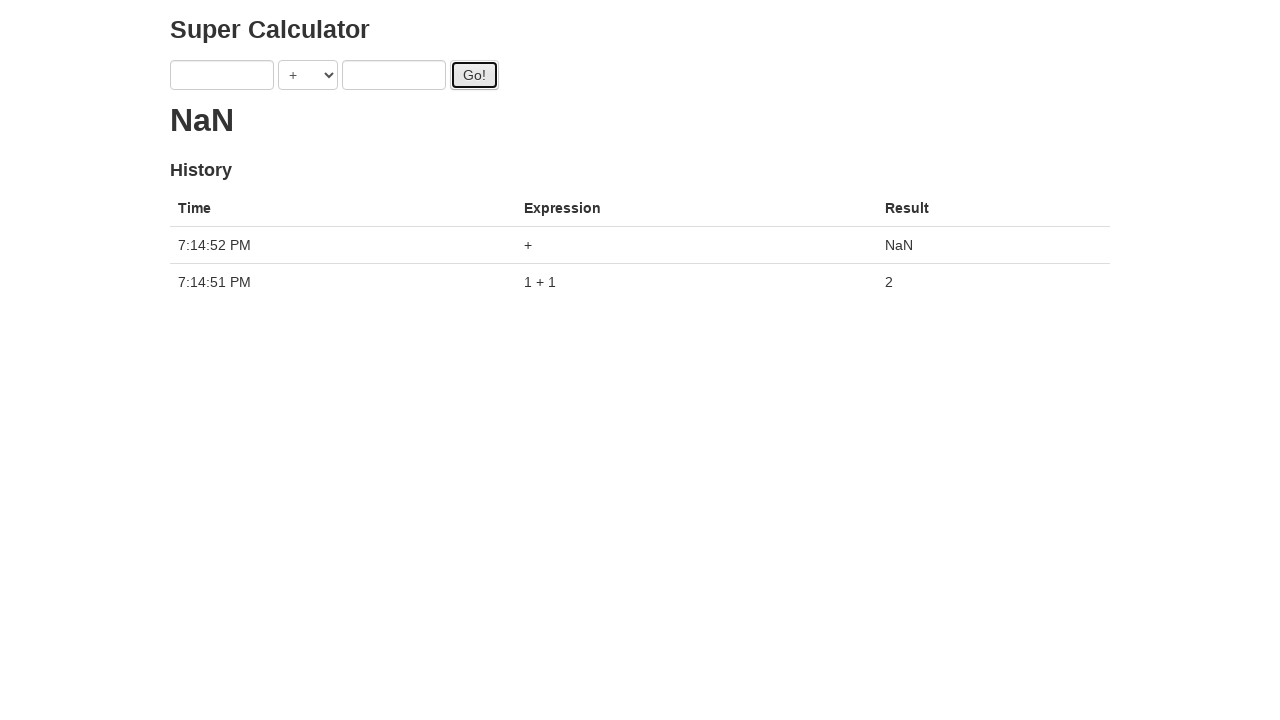